Navigates to a ticket service application and clicks on the first link found on the page. The script demonstrates various element locator strategies but only performs one actual interaction.

Starting URL: https://ticket-service-69443.firebaseapp.com/

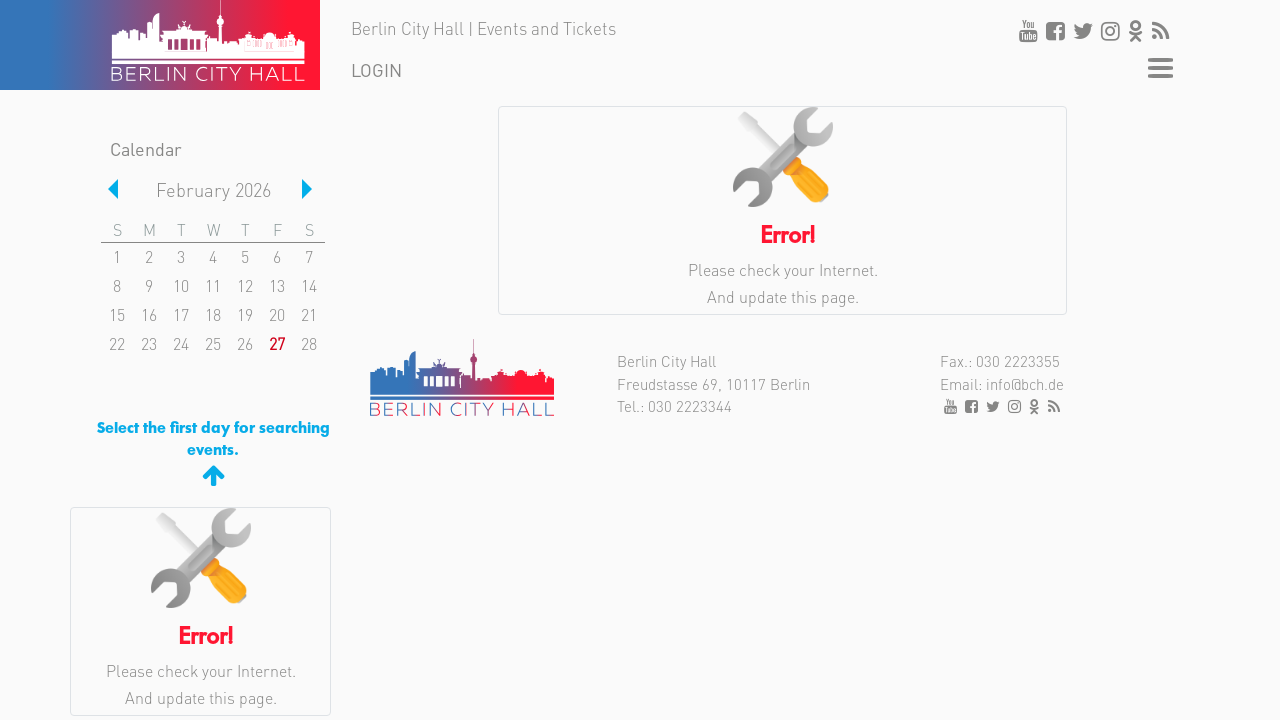

Navigated to ticket service application at https://ticket-service-69443.firebaseapp.com/
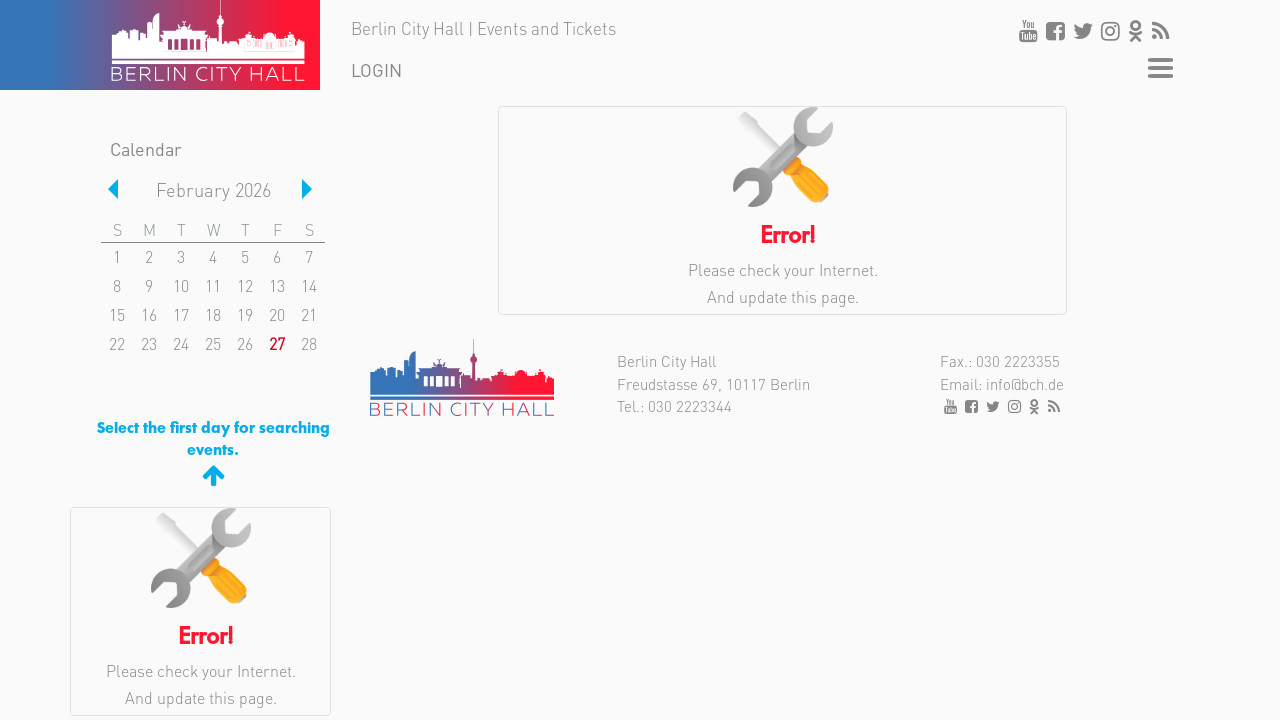

Clicked on the first link found on the page at (208, 40) on a
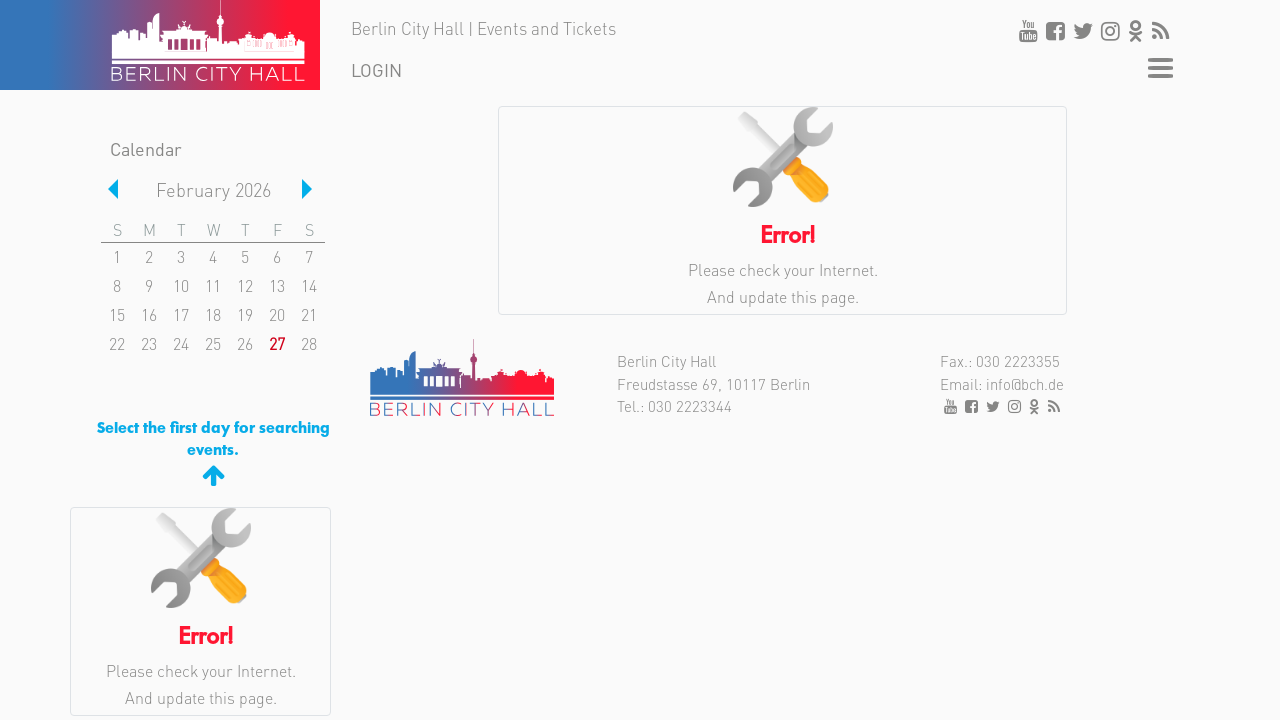

Clicked on the LOGIN link at (376, 69) on text=LOGIN
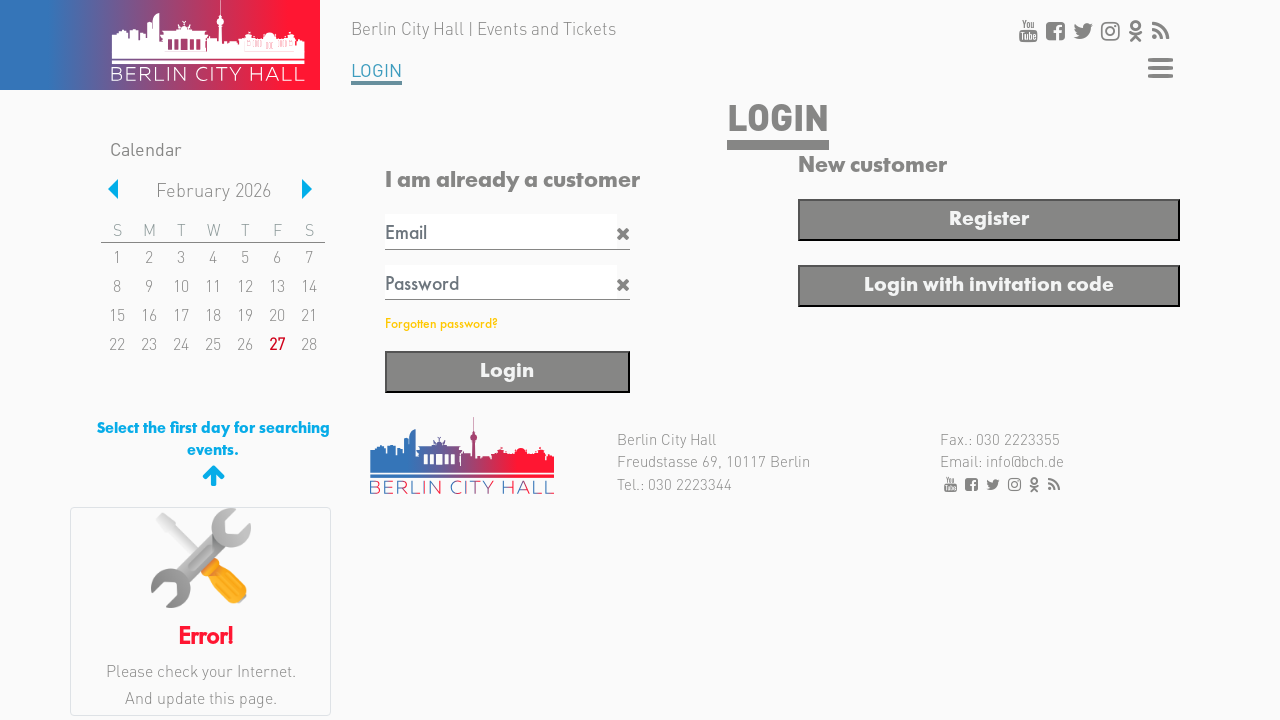

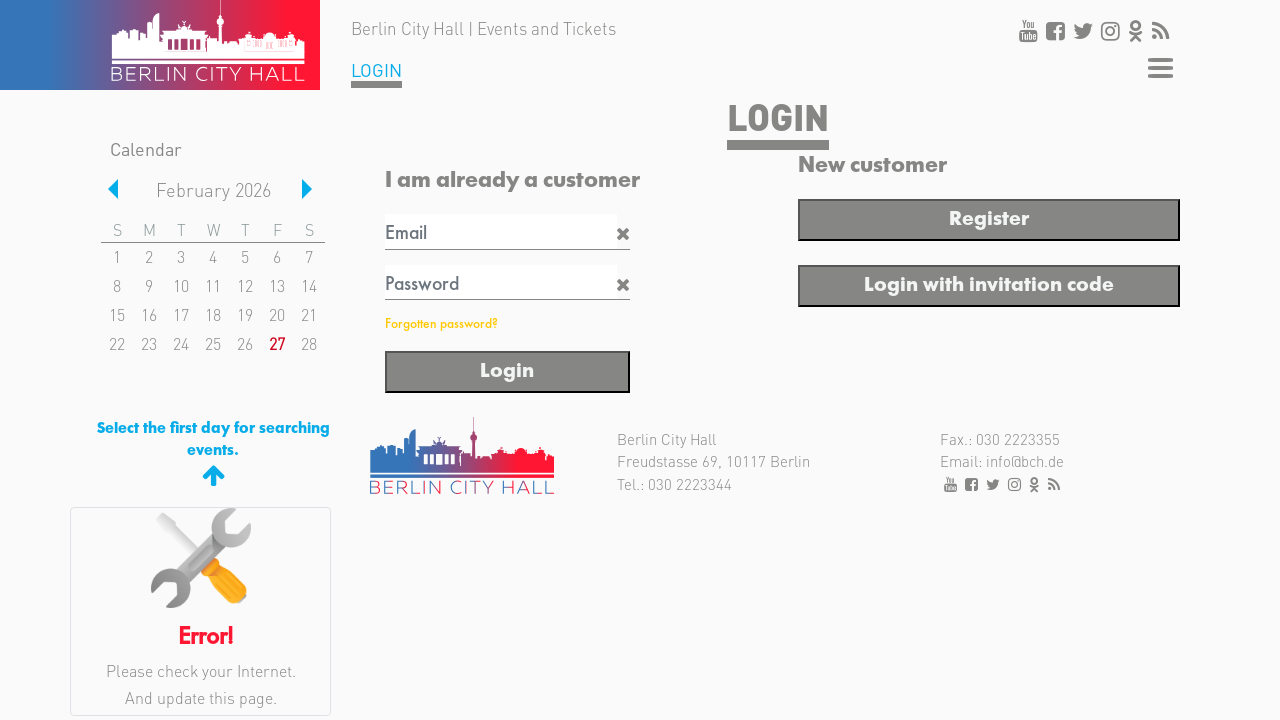